Tests various Playwright special locators by interacting with a practice form - checking checkboxes, selecting radio buttons, choosing dropdown options, filling password field, submitting form, and navigating to shop to add a product to cart.

Starting URL: https://rahulshettyacademy.com/angularpractice/

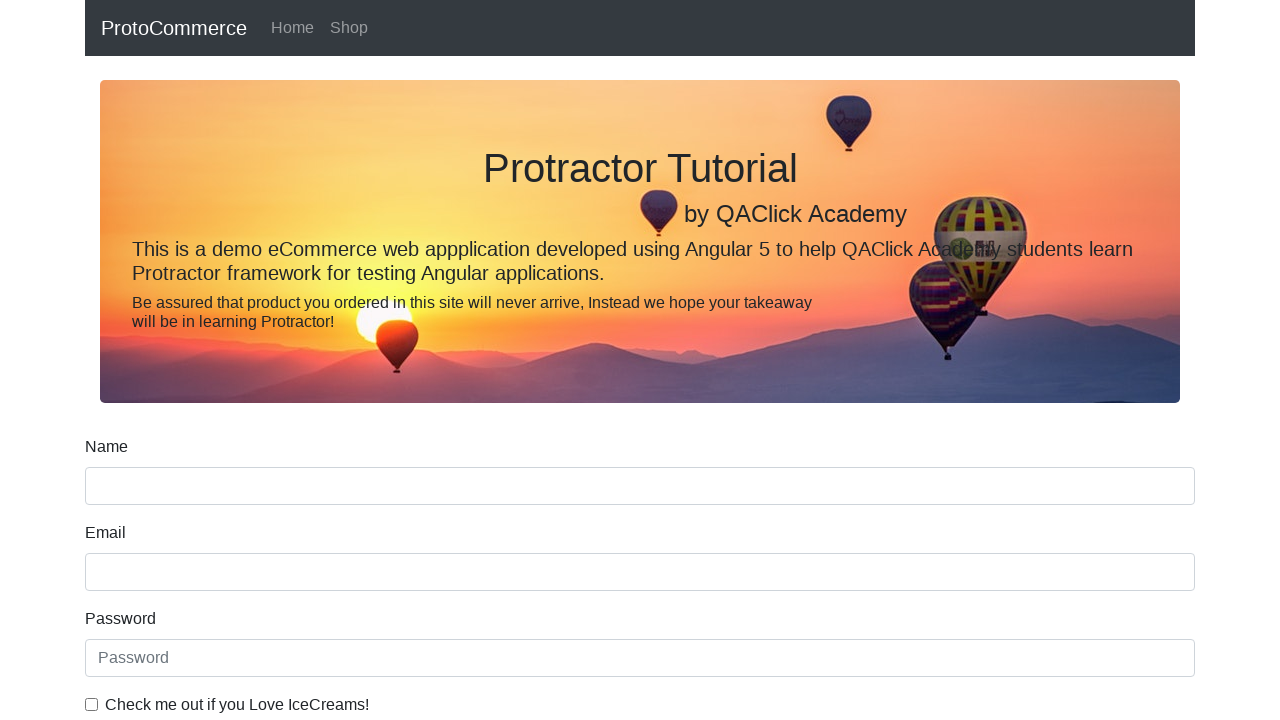

Clicked checkbox 'Check me out if you Love IceCreams!' at (92, 704) on internal:label="Check me out if you Love IceCreams!"i
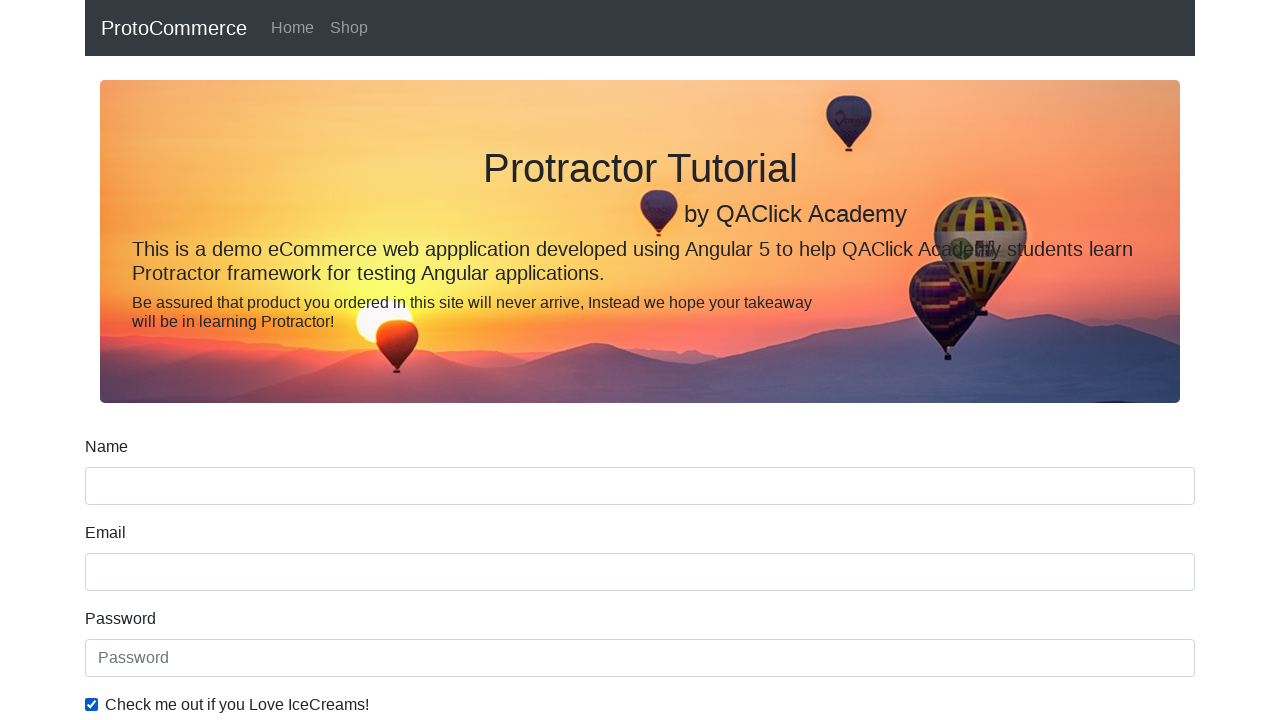

Selected 'Employed' radio button at (326, 360) on internal:label="Employed"i
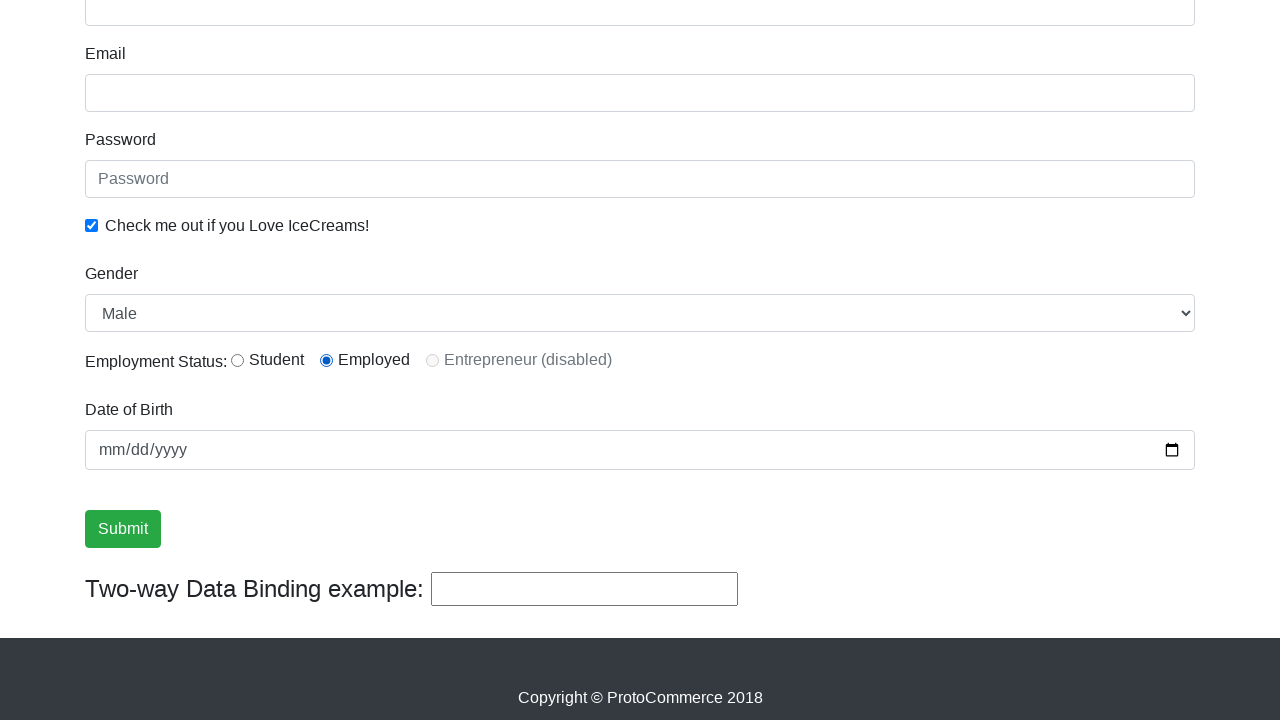

Selected 'Female' from Gender dropdown on internal:label="Gender"i
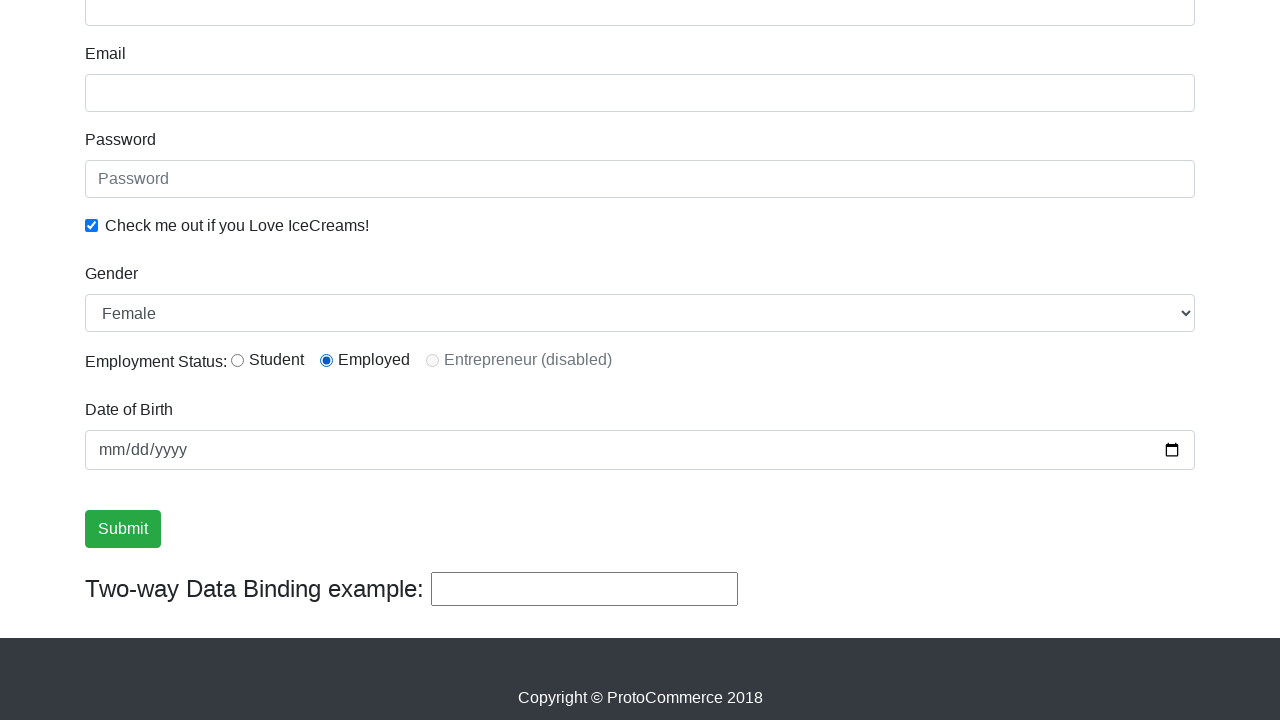

Filled password field with 'abc123' on internal:attr=[placeholder="Password"i]
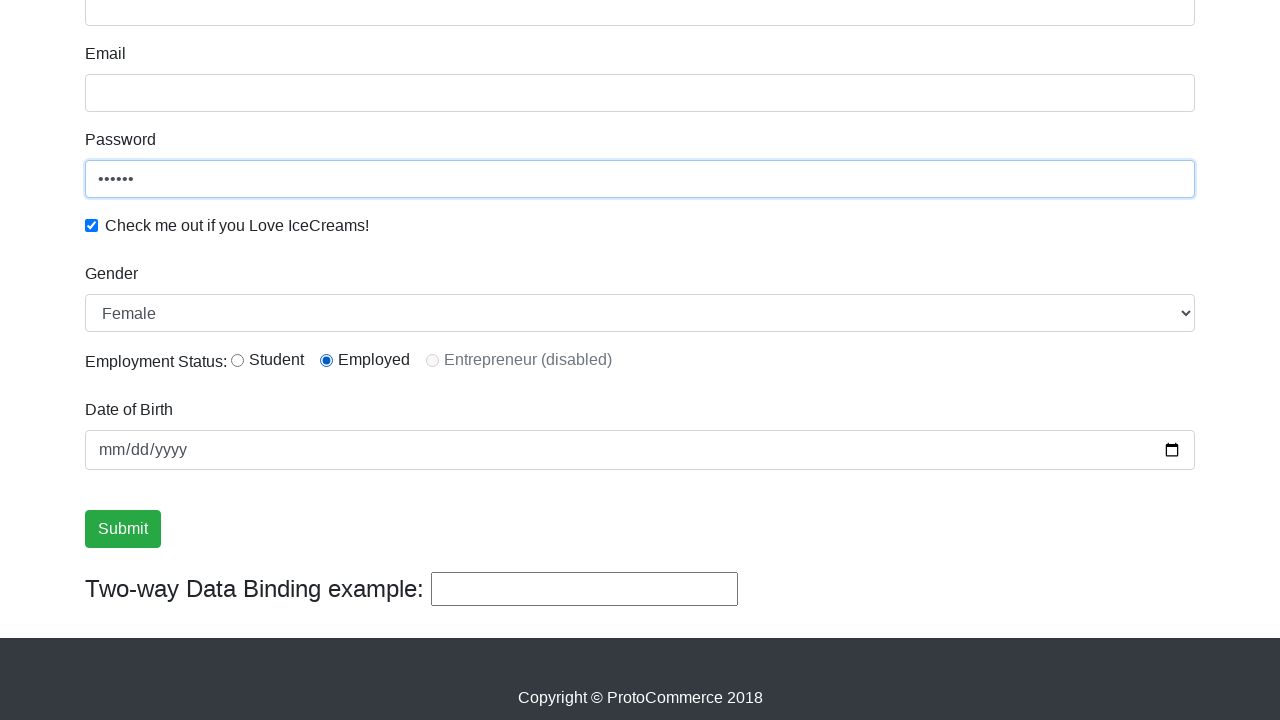

Clicked Submit button at (123, 529) on internal:role=button[name="Submit"i]
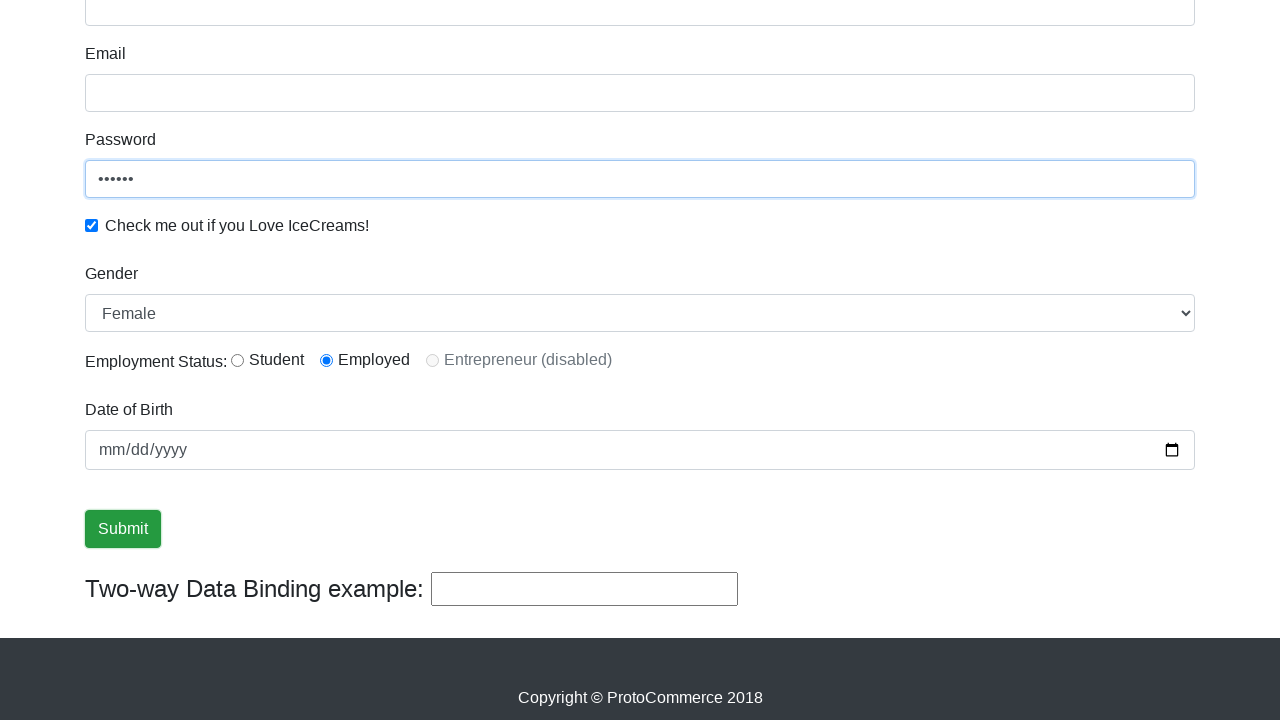

Verified success message is visible
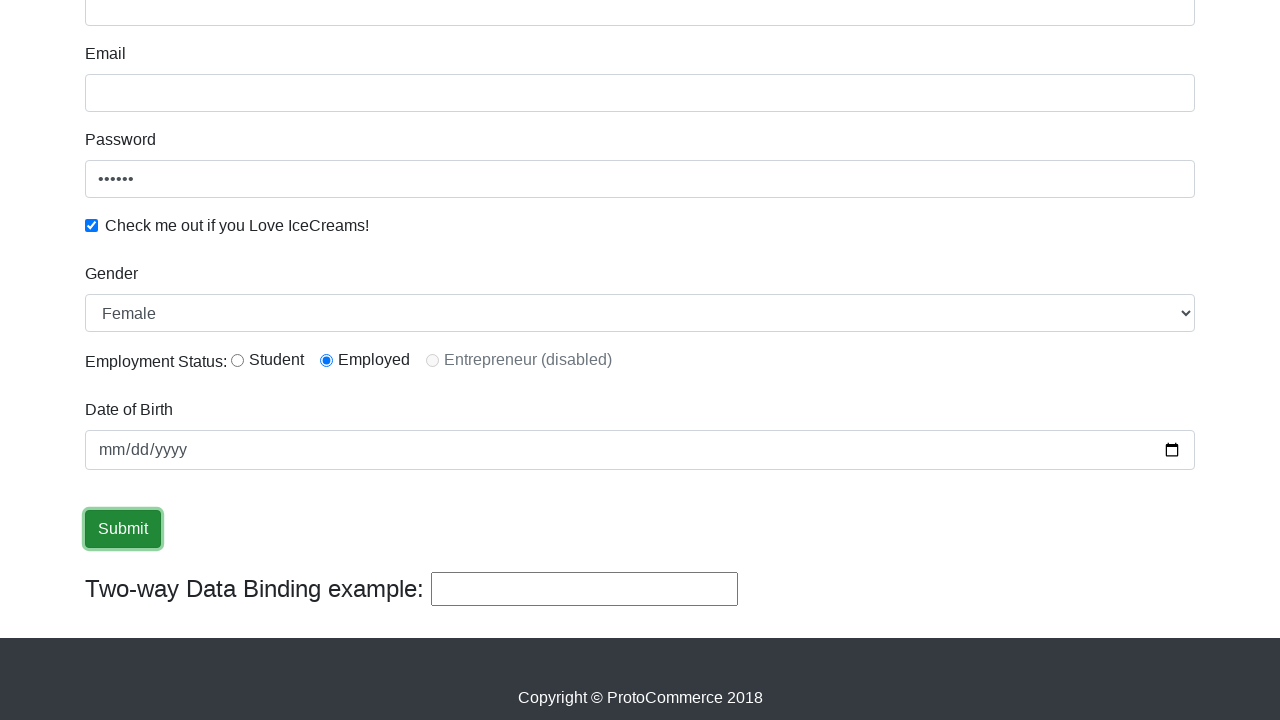

Clicked Shop link to navigate to shop page at (349, 28) on internal:role=link[name="Shop"i]
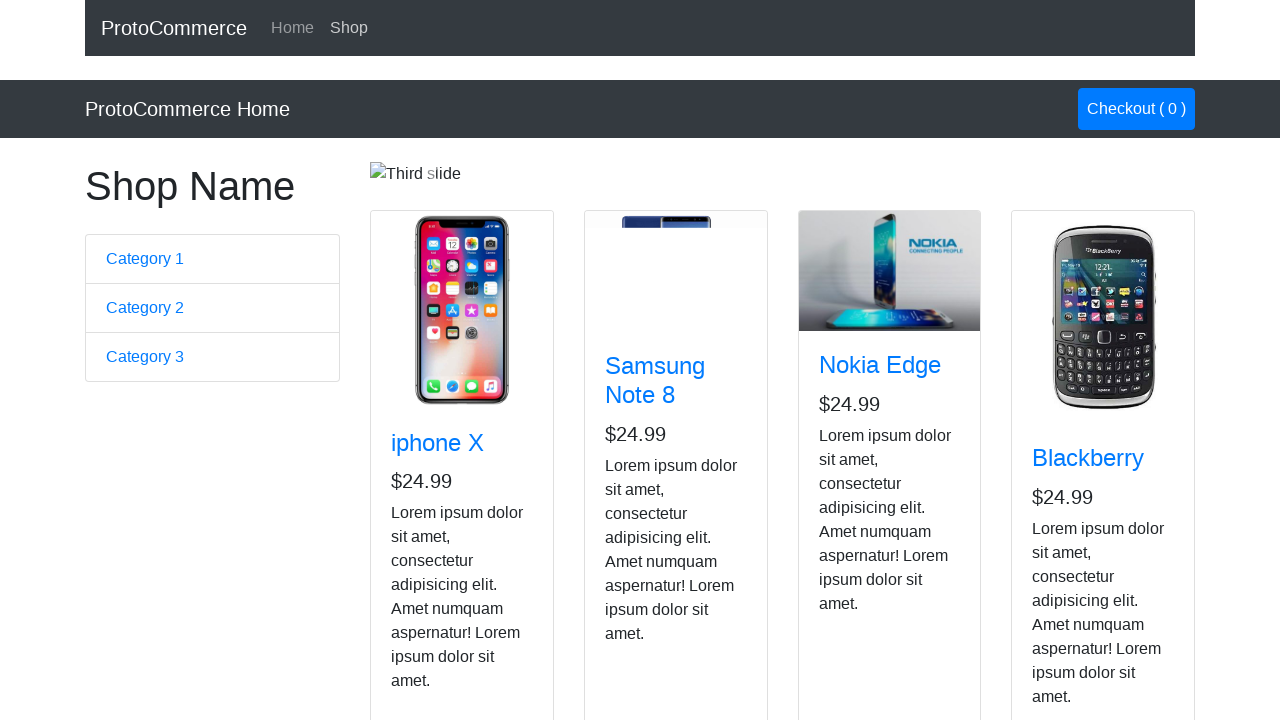

Added Nokia Edge product to cart at (854, 528) on app-card >> internal:has-text="Nokia Edge"i >> internal:role=button
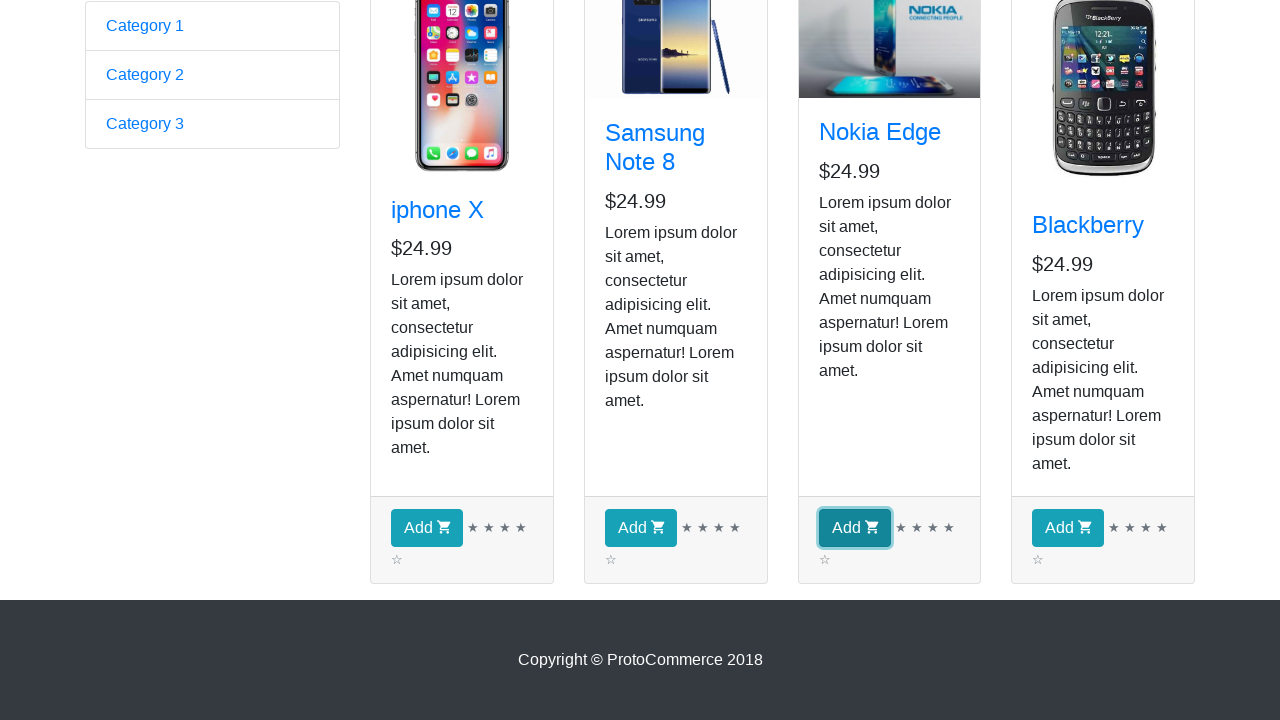

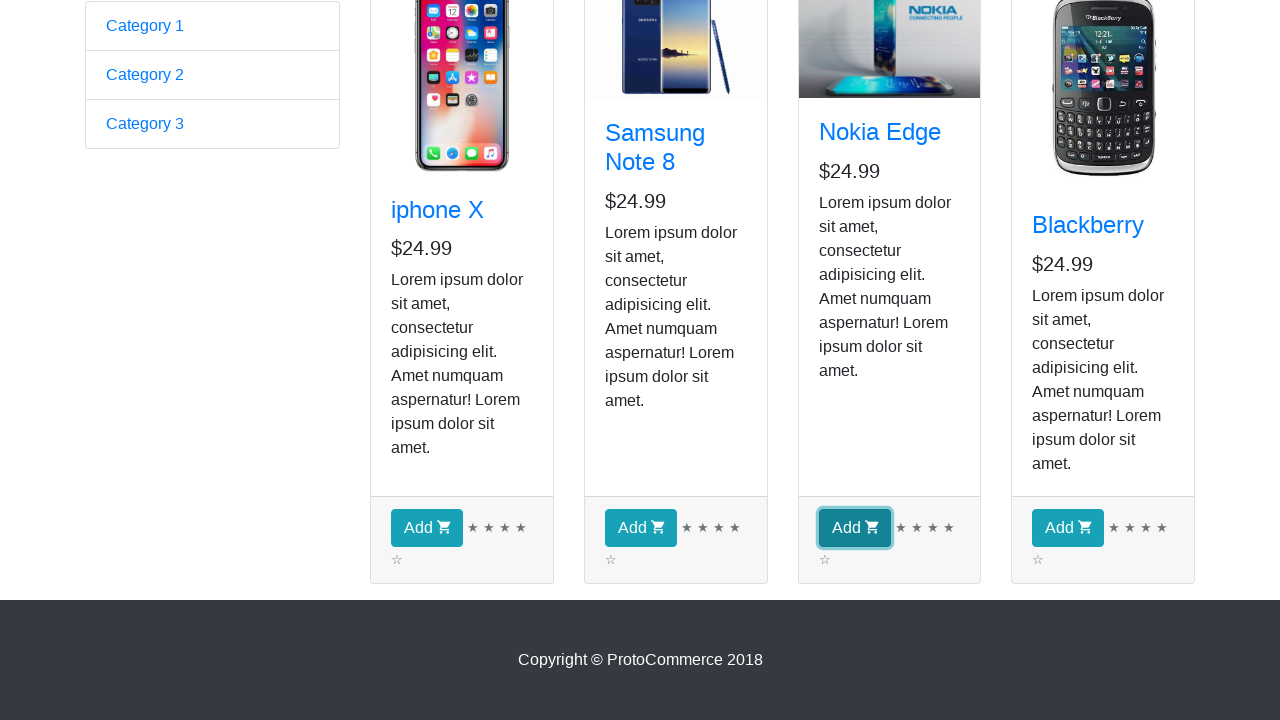